Scrolls to the bottom of the webpage

Starting URL: https://selenium08.blogspot.com/

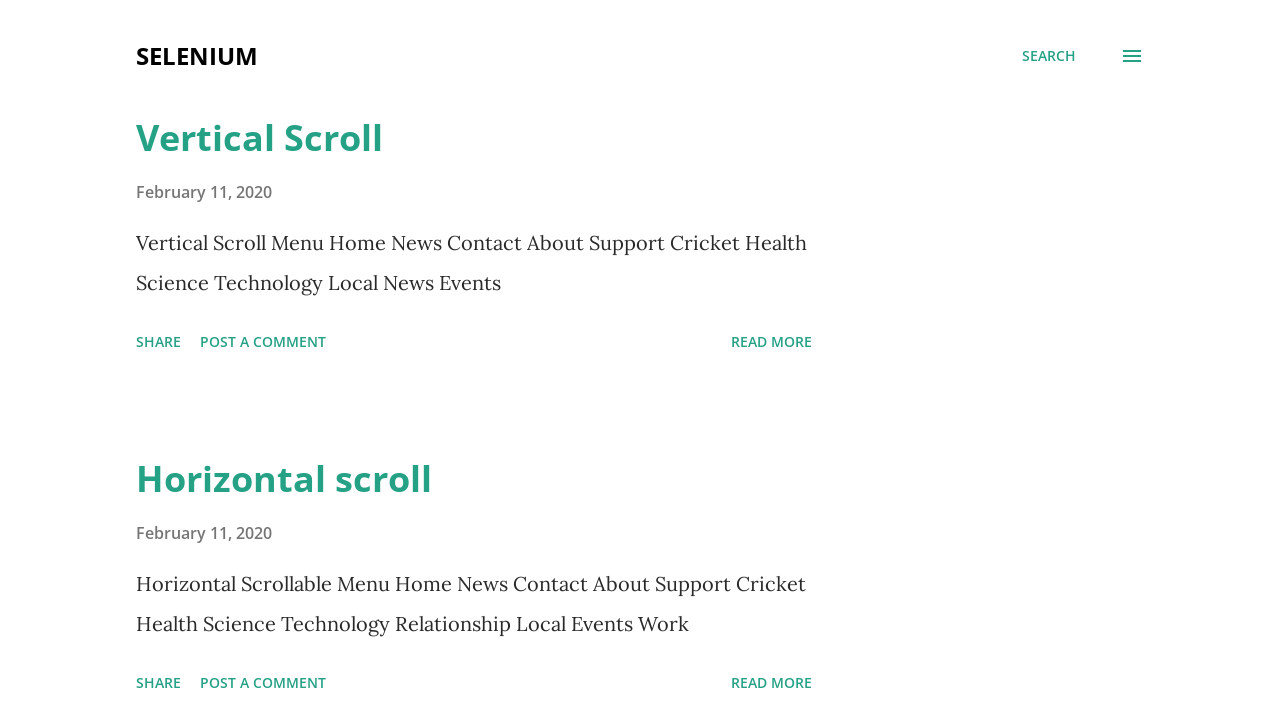

Navigated to https://selenium08.blogspot.com/
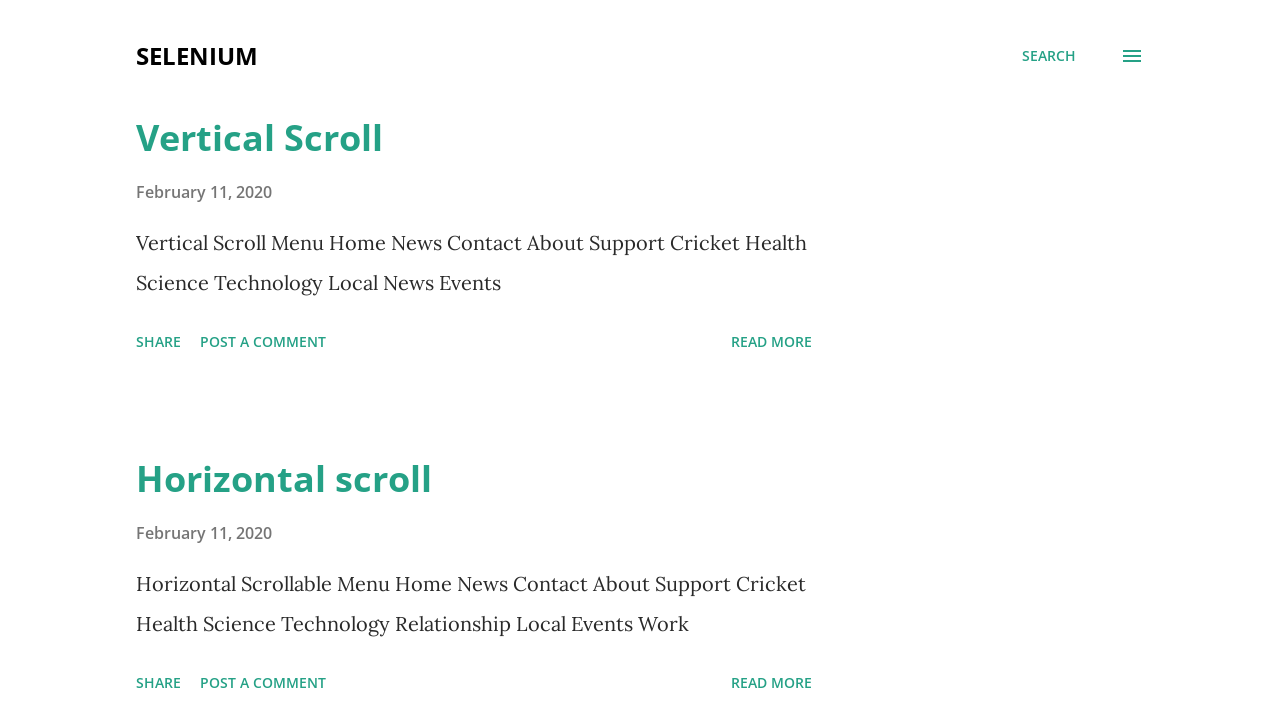

Scrolled to the bottom of the webpage
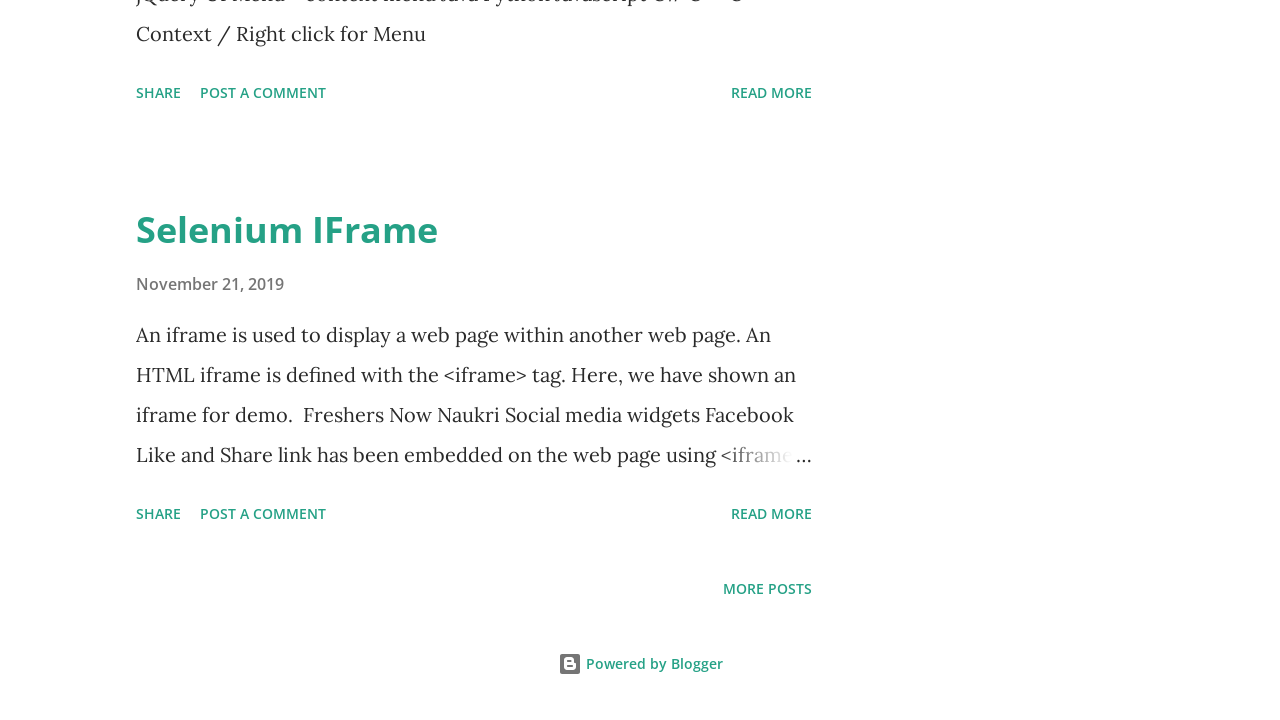

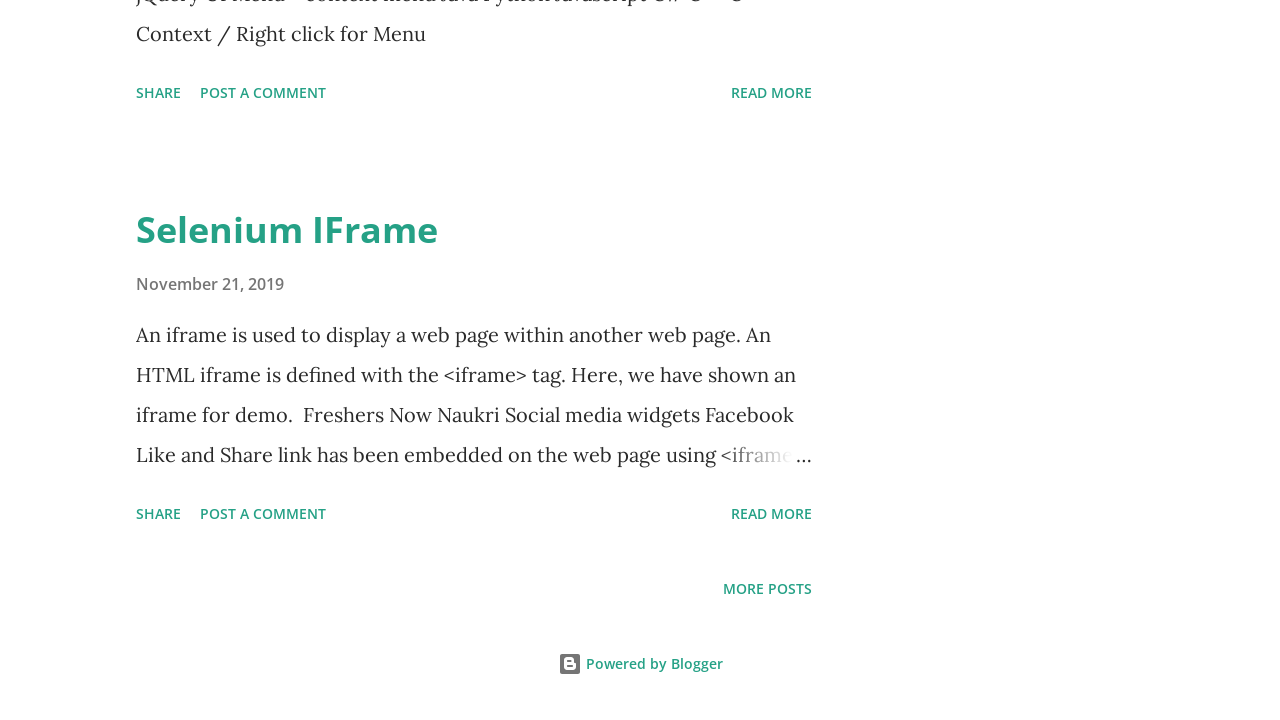